Tests login form validation by attempting to login with correct username but wrong password and verifying the error message

Starting URL: https://the-internet.herokuapp.com/login

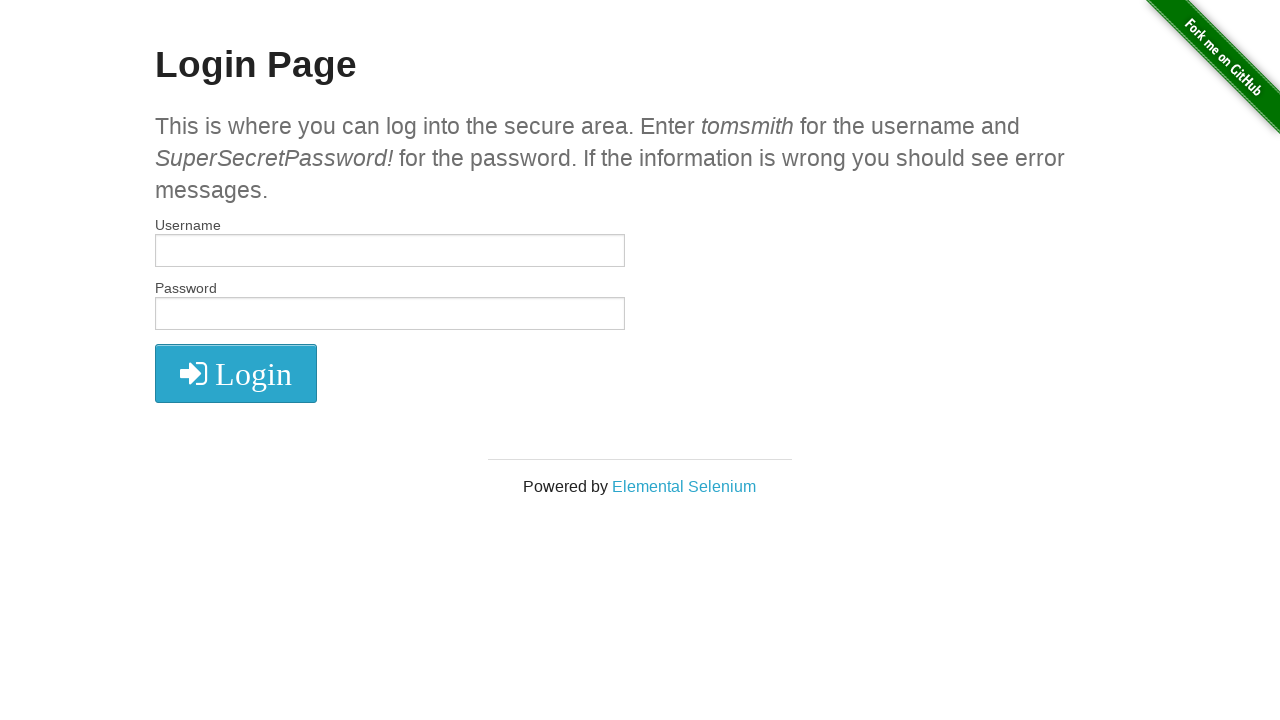

Filled username field with 'tomsmith' on #username
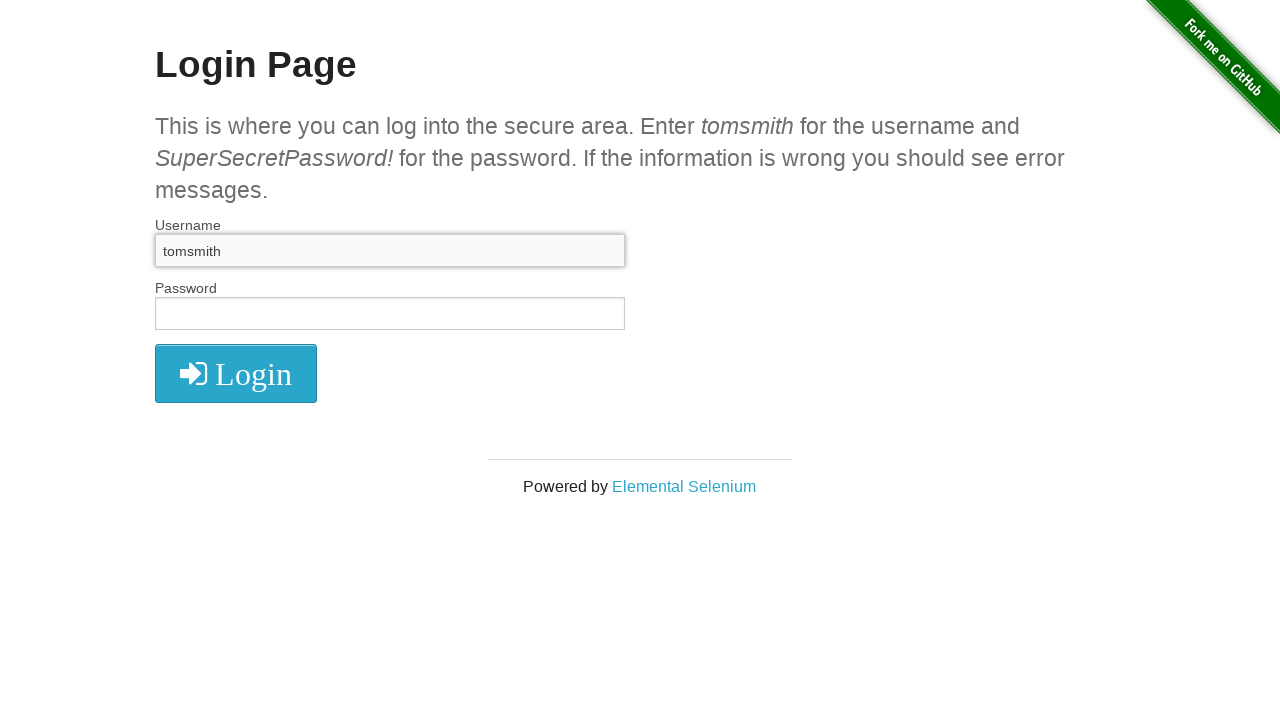

Filled password field with 'WrongPassword123' on #password
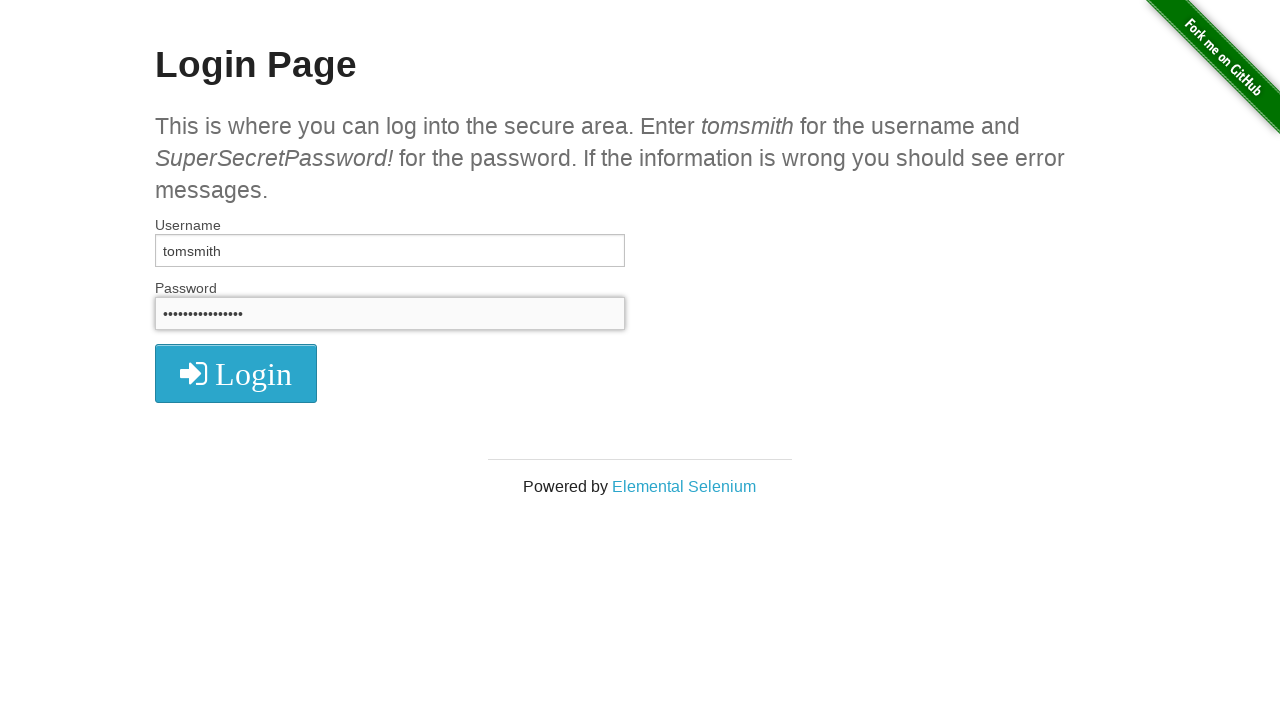

Clicked login button at (236, 373) on button.radius
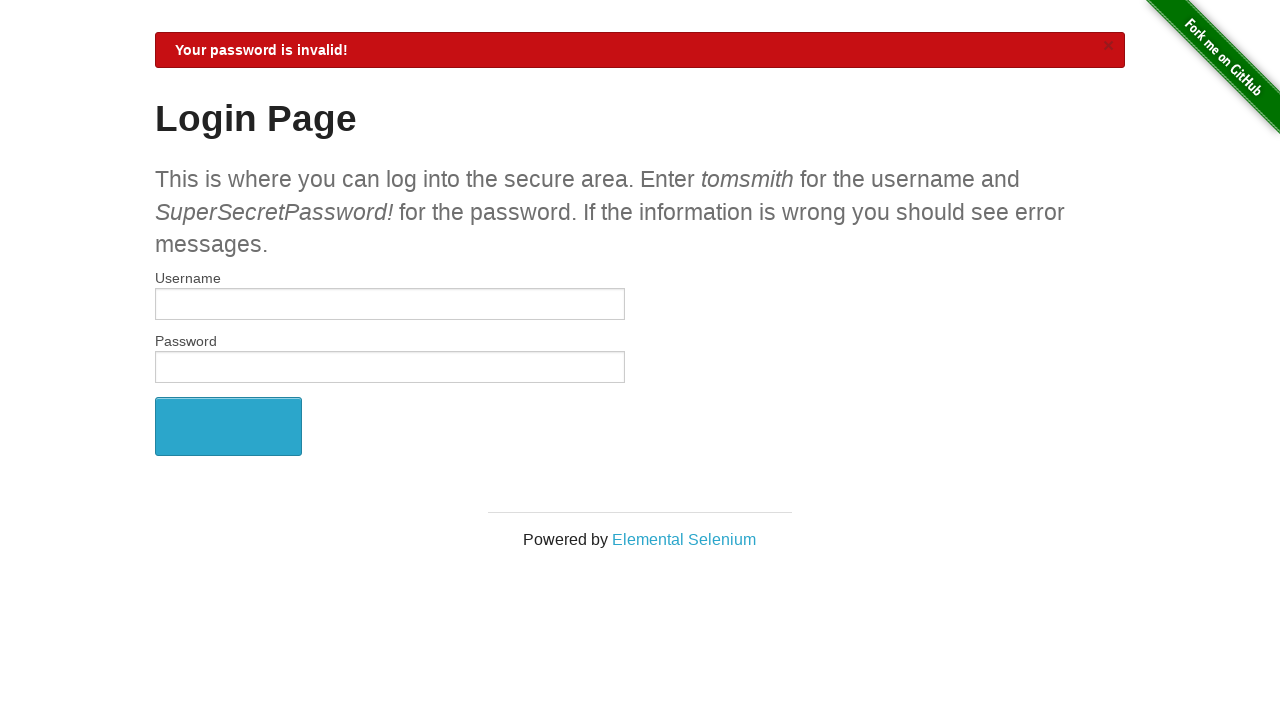

Error message element appeared
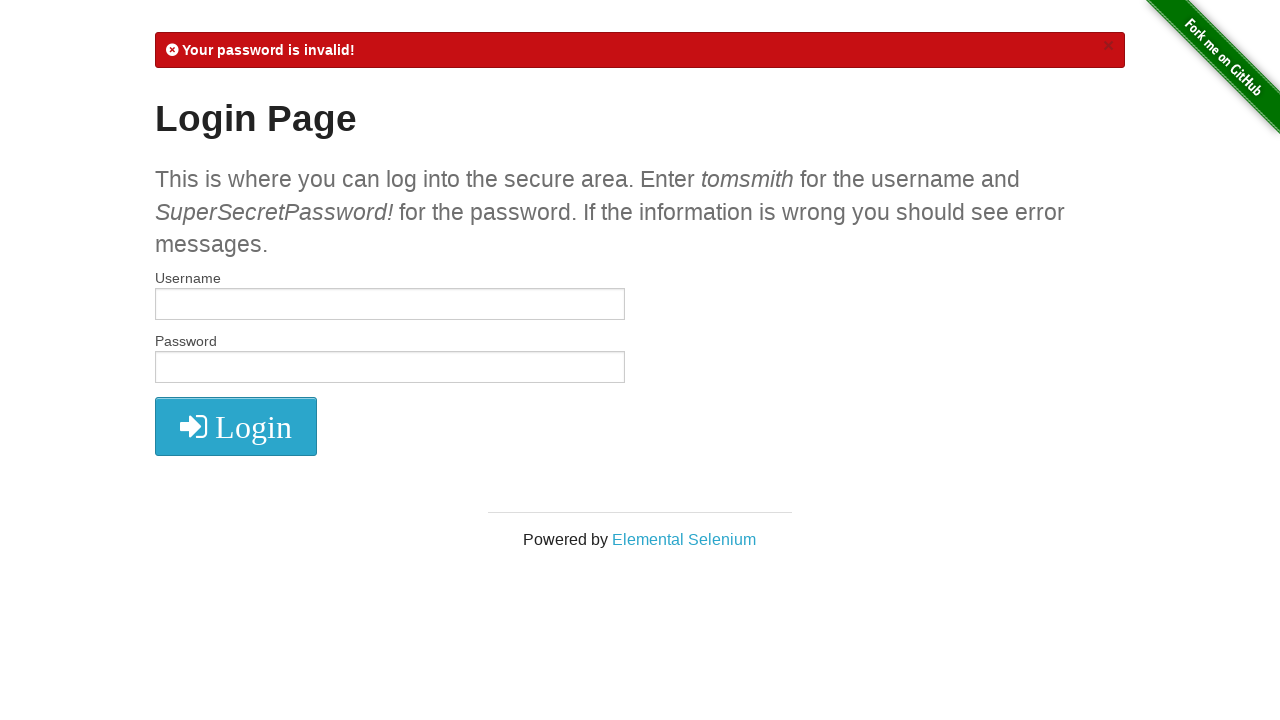

Retrieved error message text
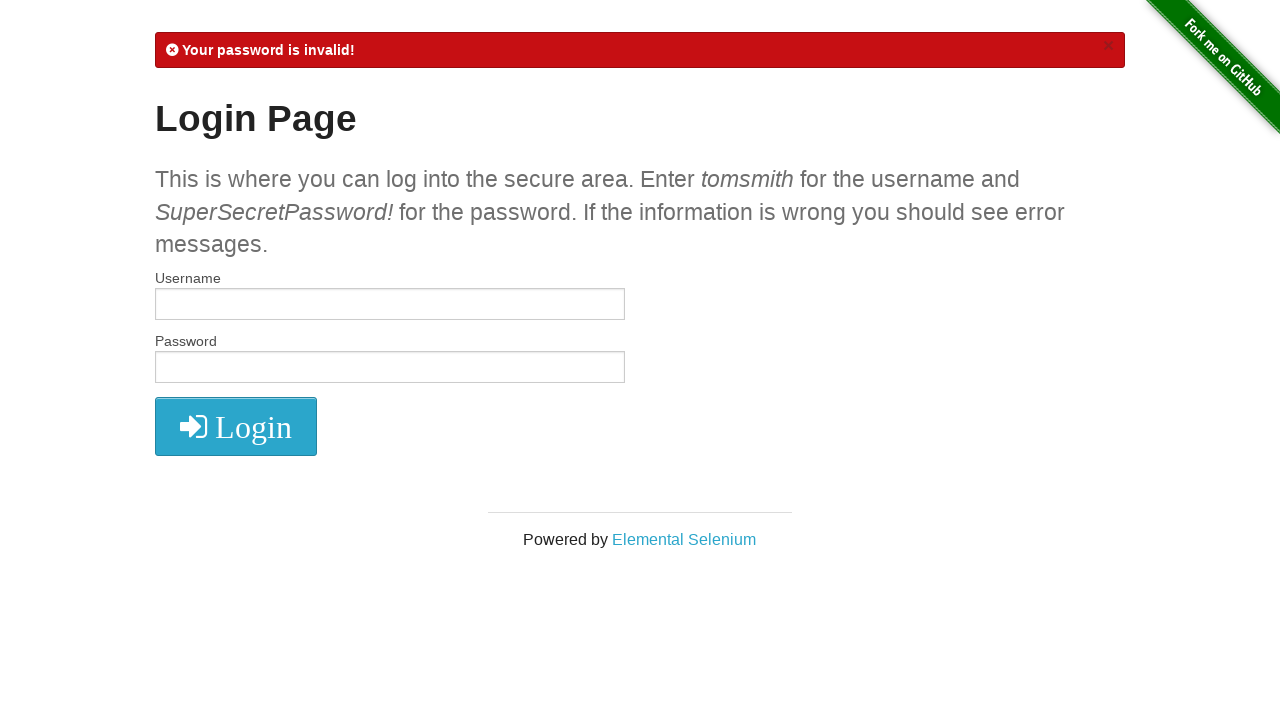

Verified error message contains 'Your password is invalid!'
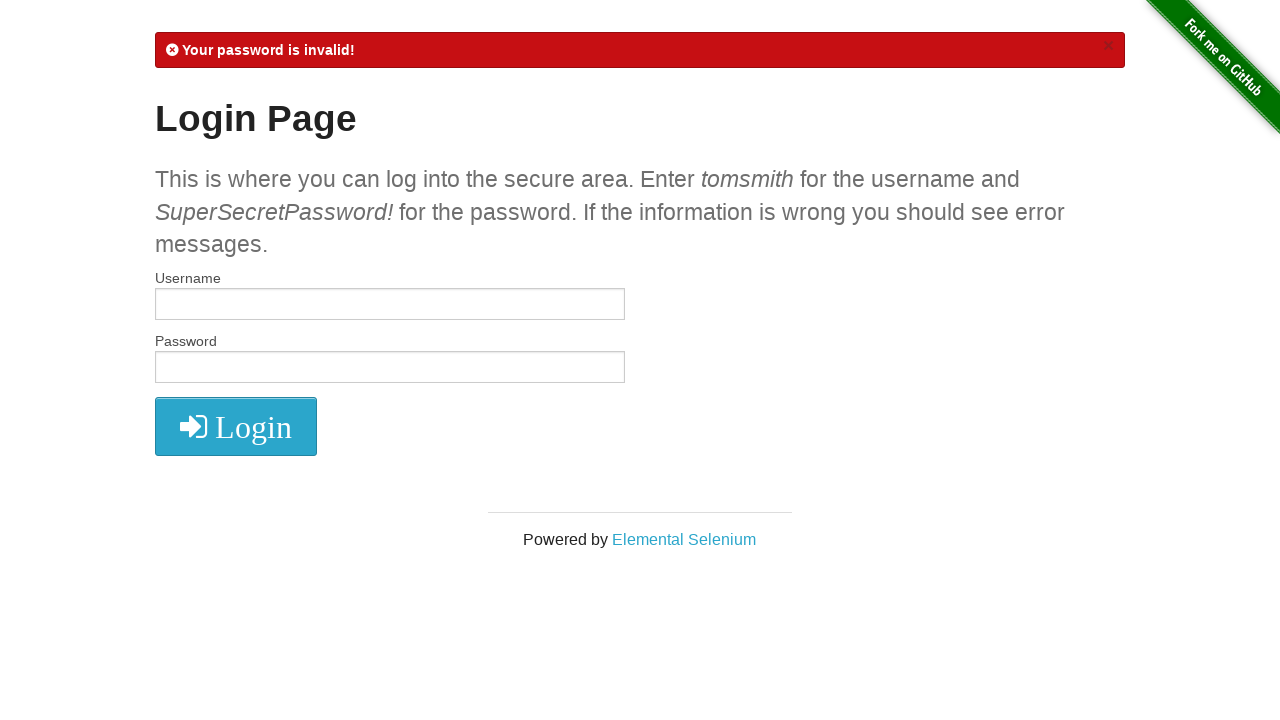

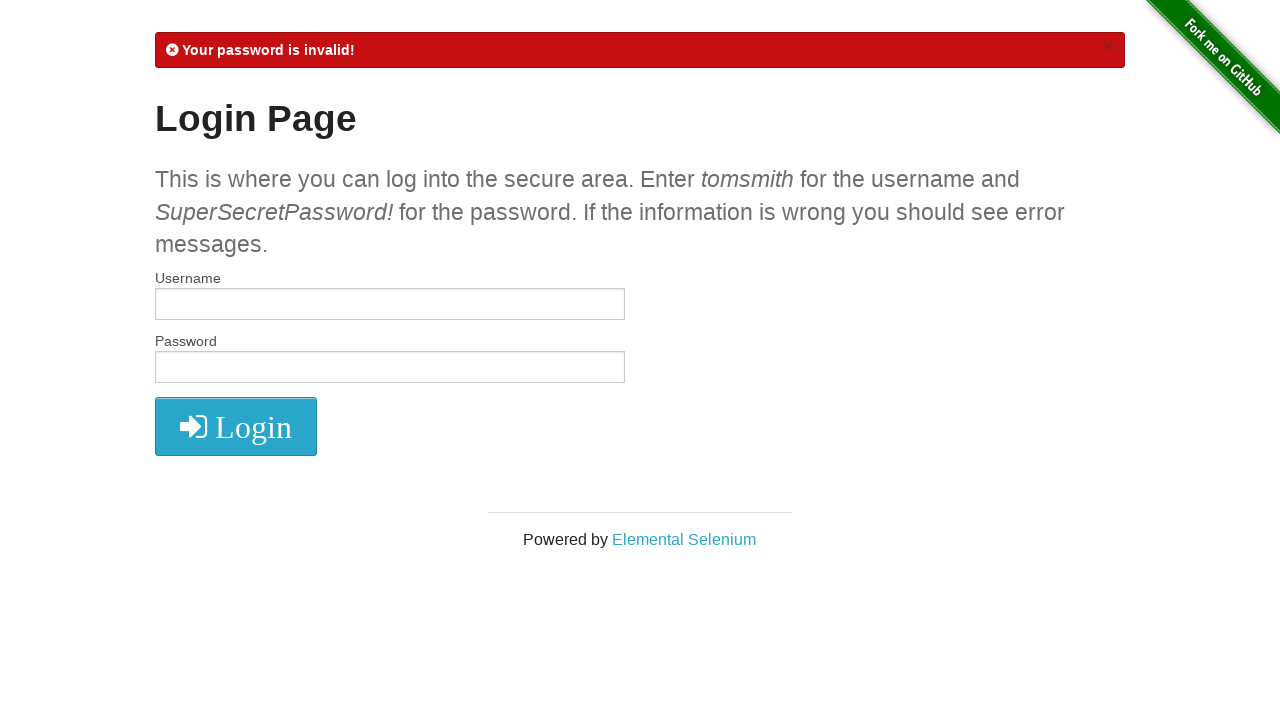